Tests filling out the first name field on a registration demo page by entering a name value.

Starting URL: http://demo.automationtesting.in/Register.html

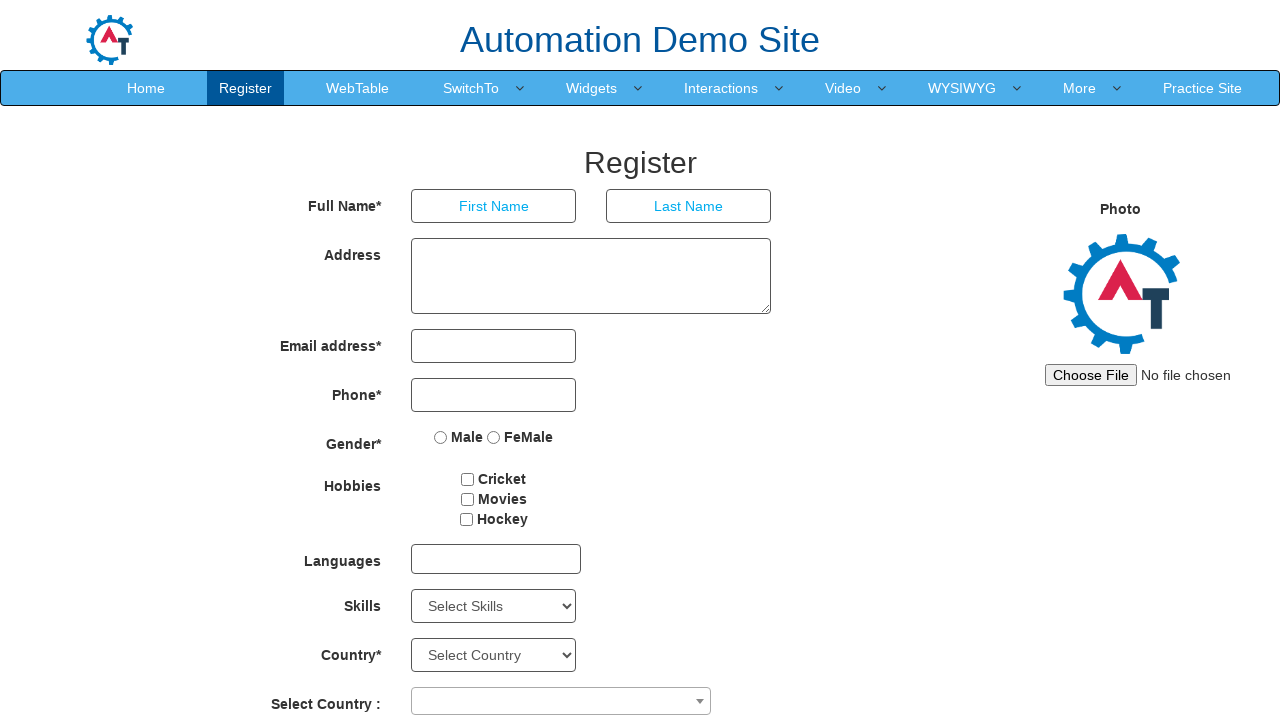

Filled first name field with 'Bhargav' on registration form on input[ng-model='FirstName']
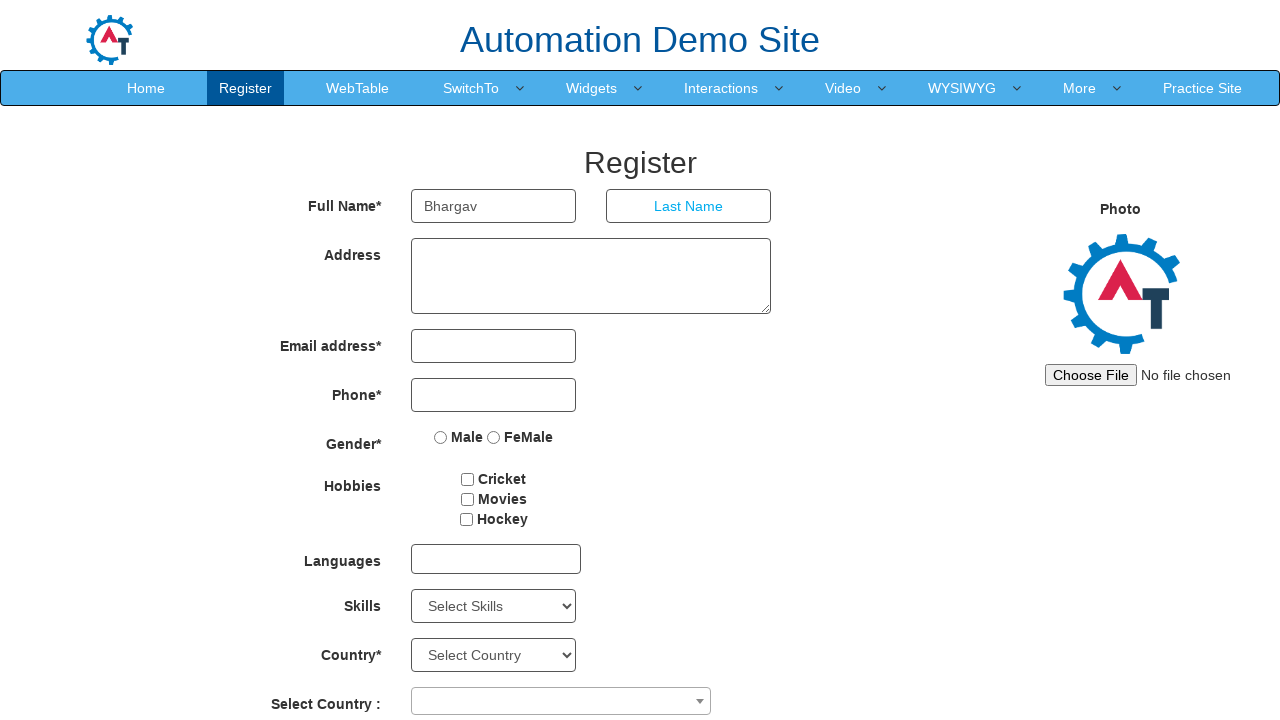

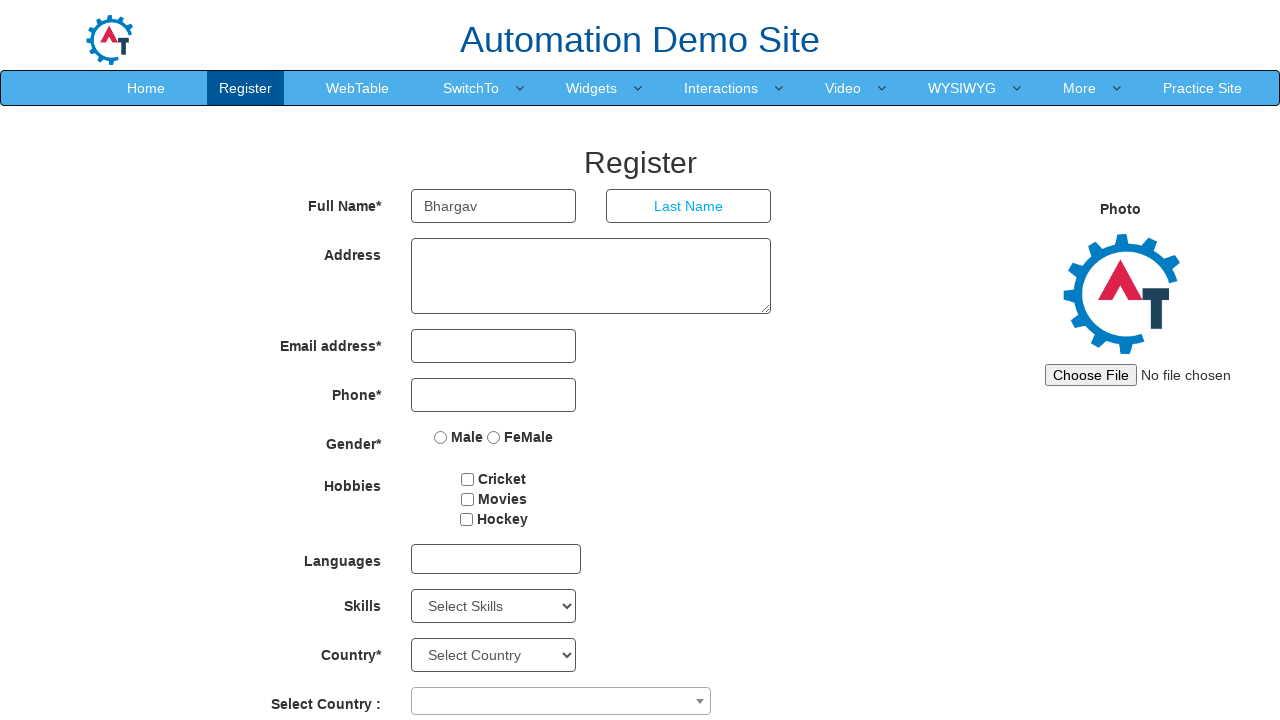